Creates a new paste on Pastebin by filling in code content, selecting Bash syntax highlighting, setting expiration to 10 minutes, adding a title, and submitting the form

Starting URL: https://pastebin.com

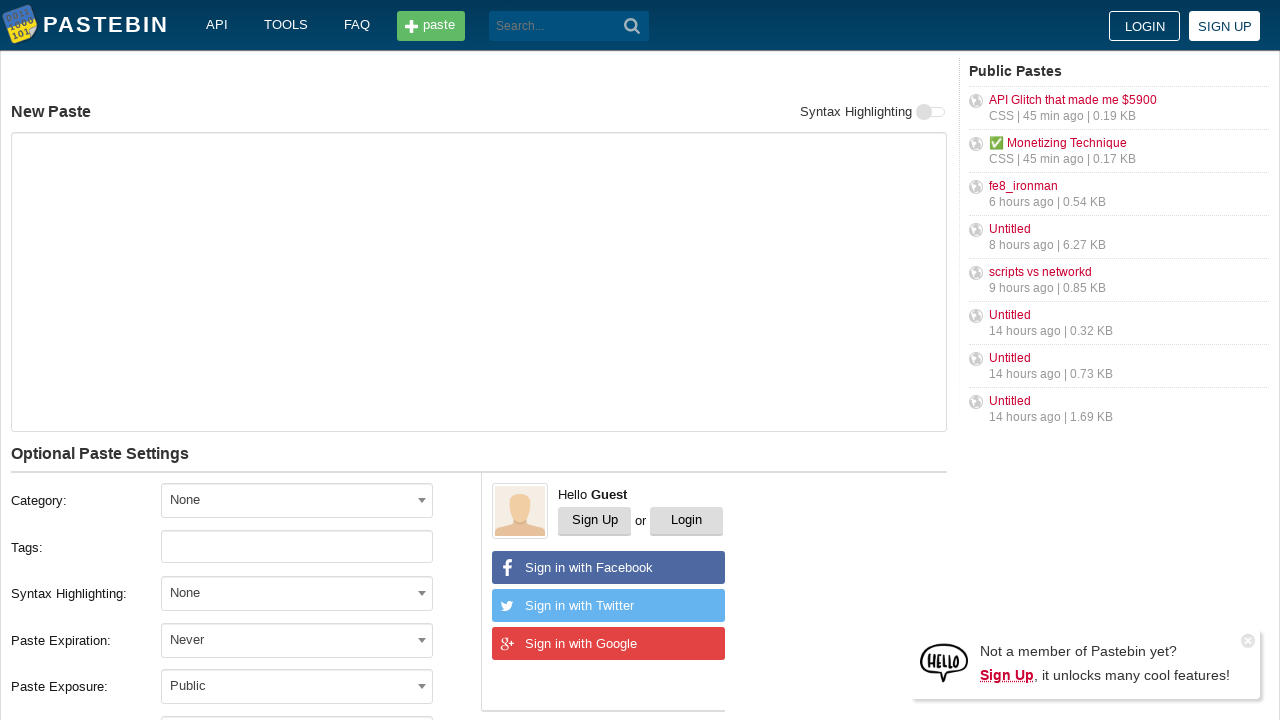

Filled in code content with git commands on #postform-text
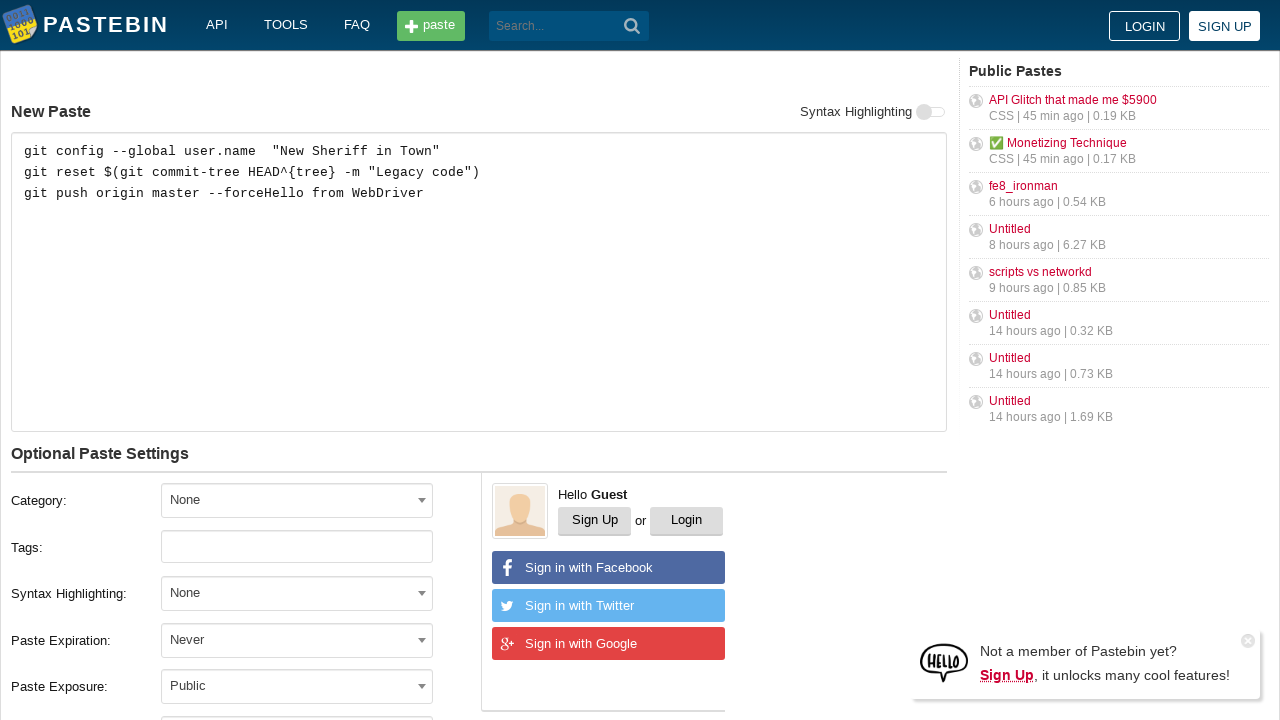

Clicked syntax highlighting format dropdown at (297, 593) on #select2-postform-format-container
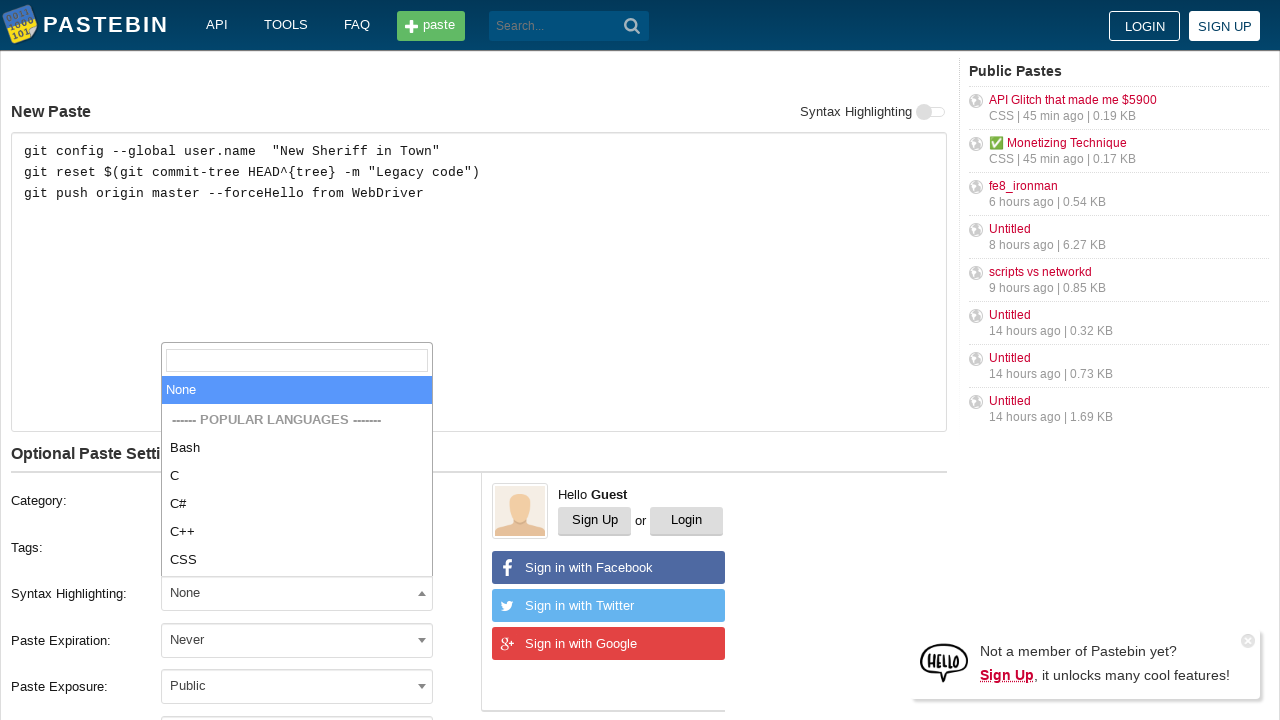

Selected Bash syntax highlighting at (297, 448) on xpath=//li[text()='Bash']
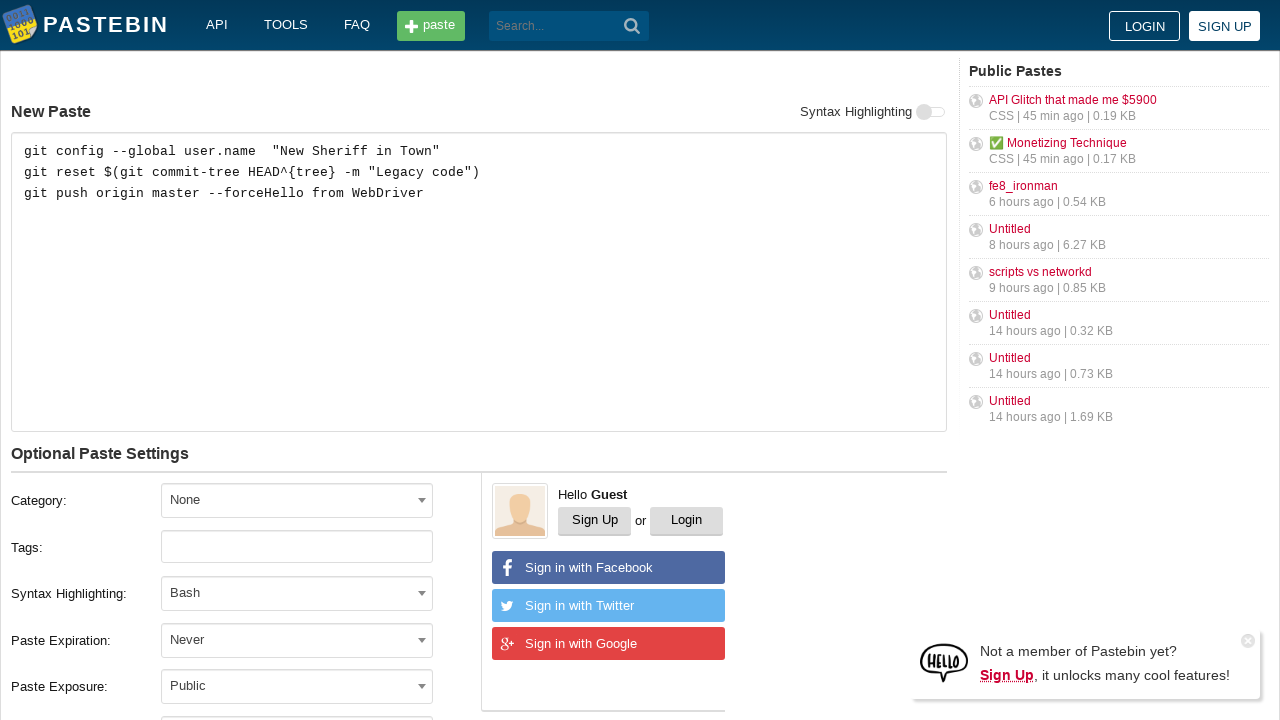

Clicked expiration time dropdown at (297, 640) on #select2-postform-expiration-container
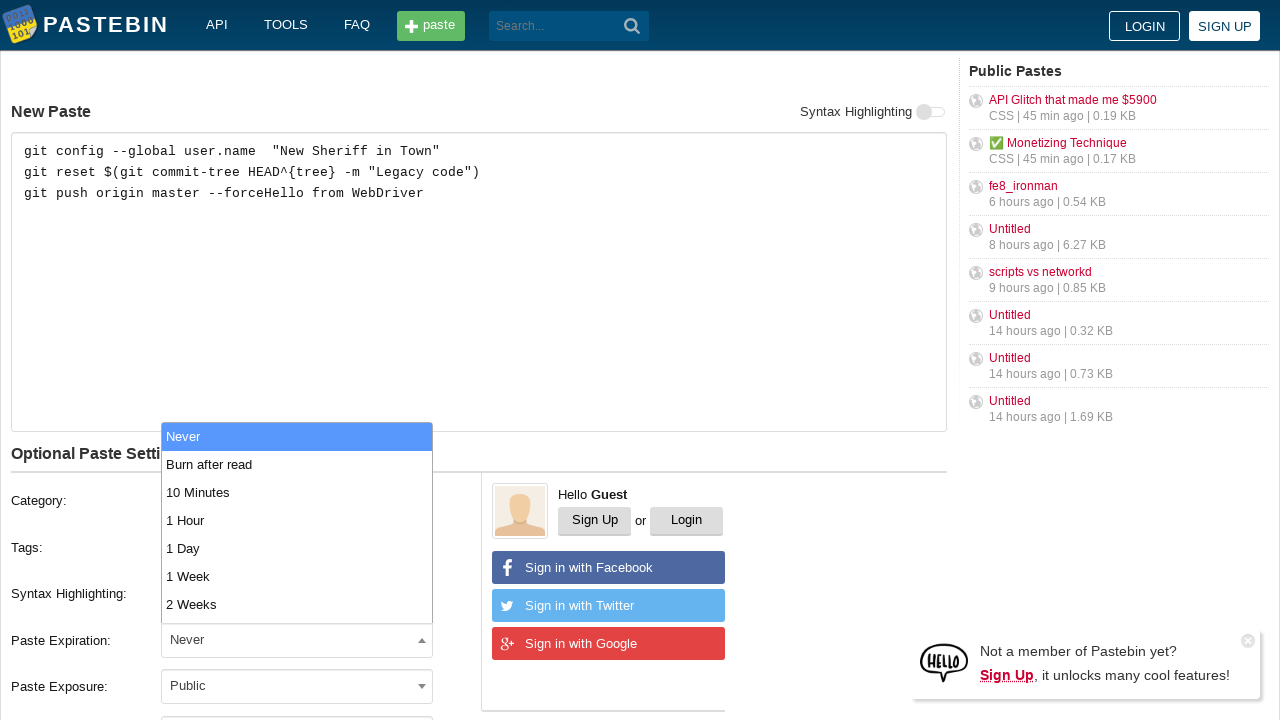

Selected 10 Minutes expiration time at (297, 492) on xpath=//li[text()='10 Minutes']
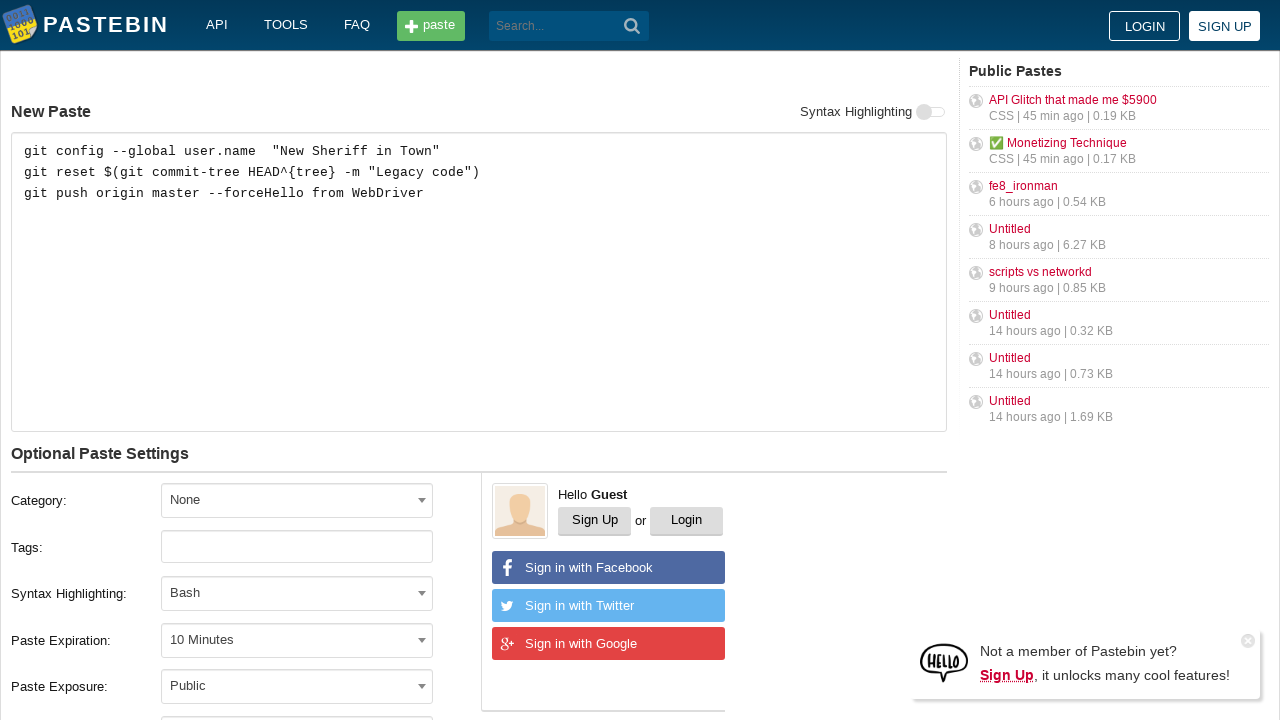

Filled in paste title 'how to gain dominance among developers' on #postform-name
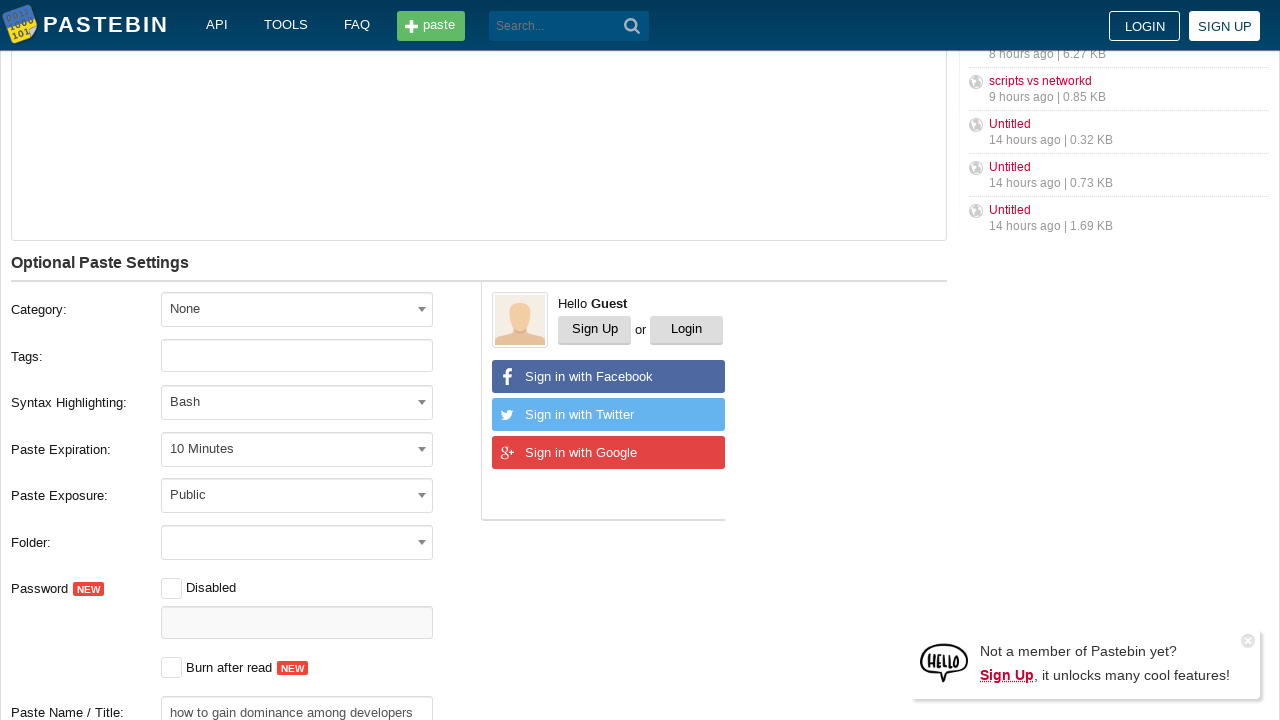

Clicked submit button to create paste at (240, 400) on button.btn.-big
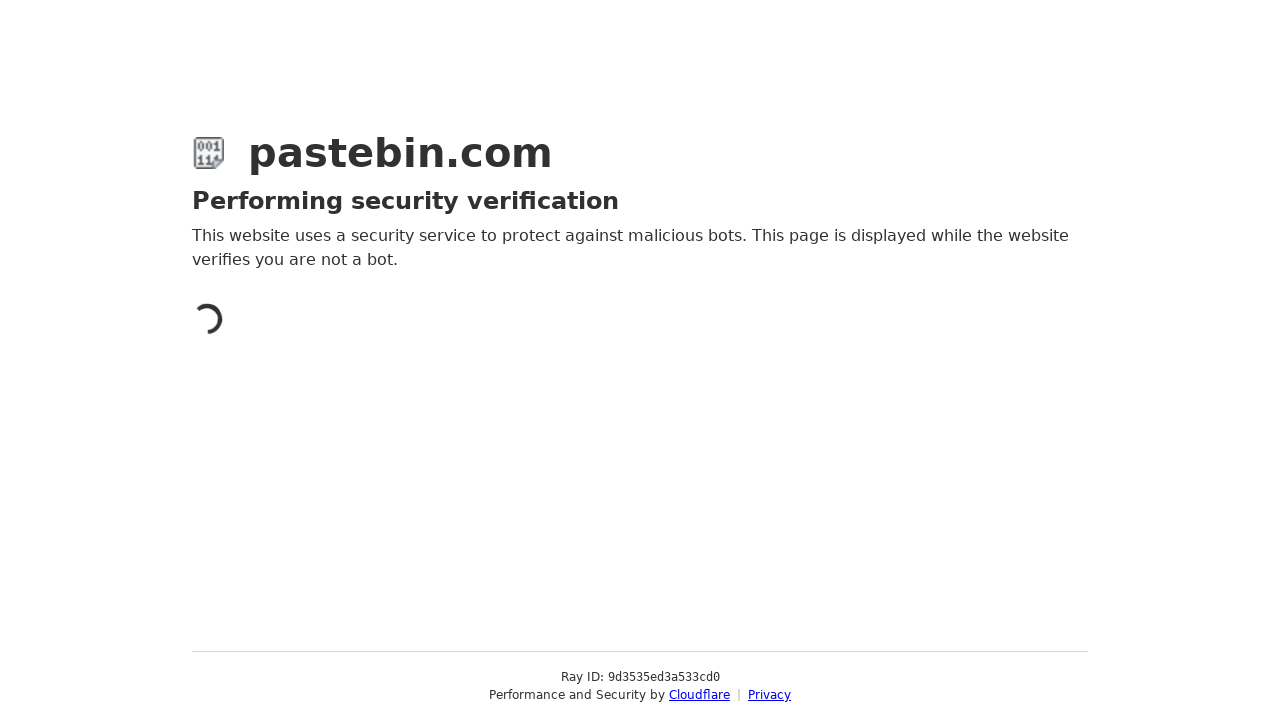

Waited 2 seconds for paste creation to complete
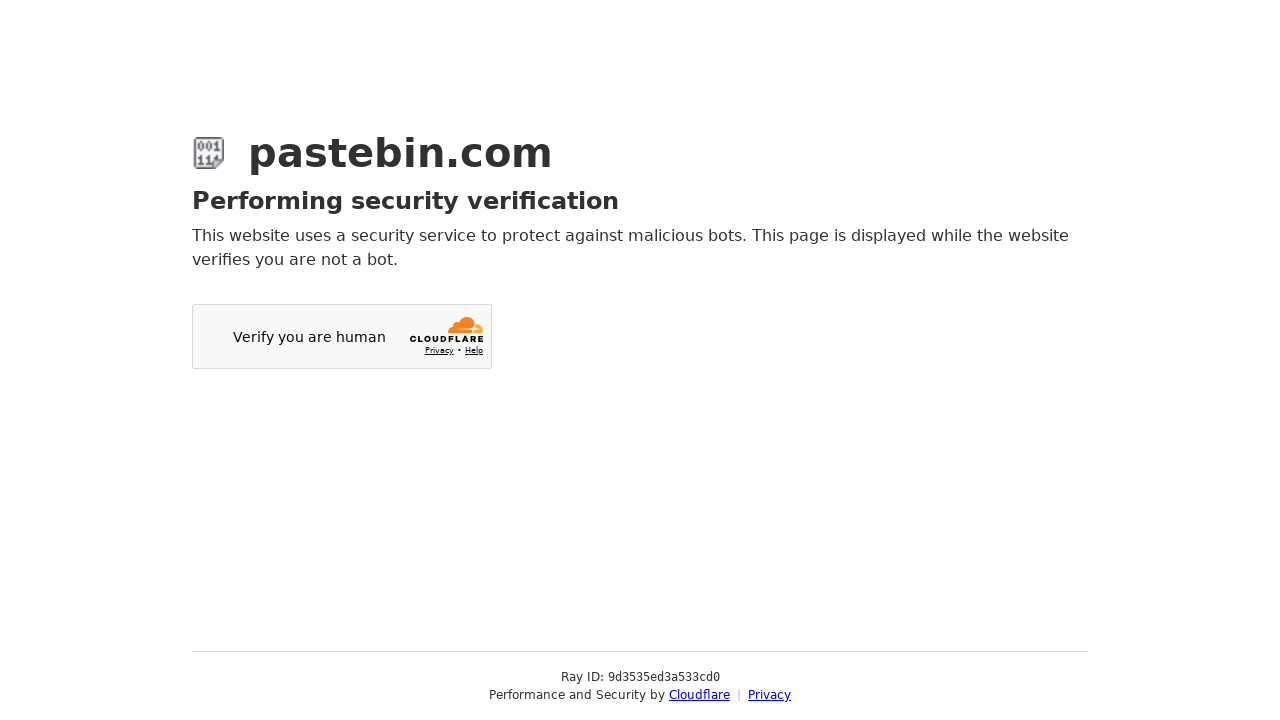

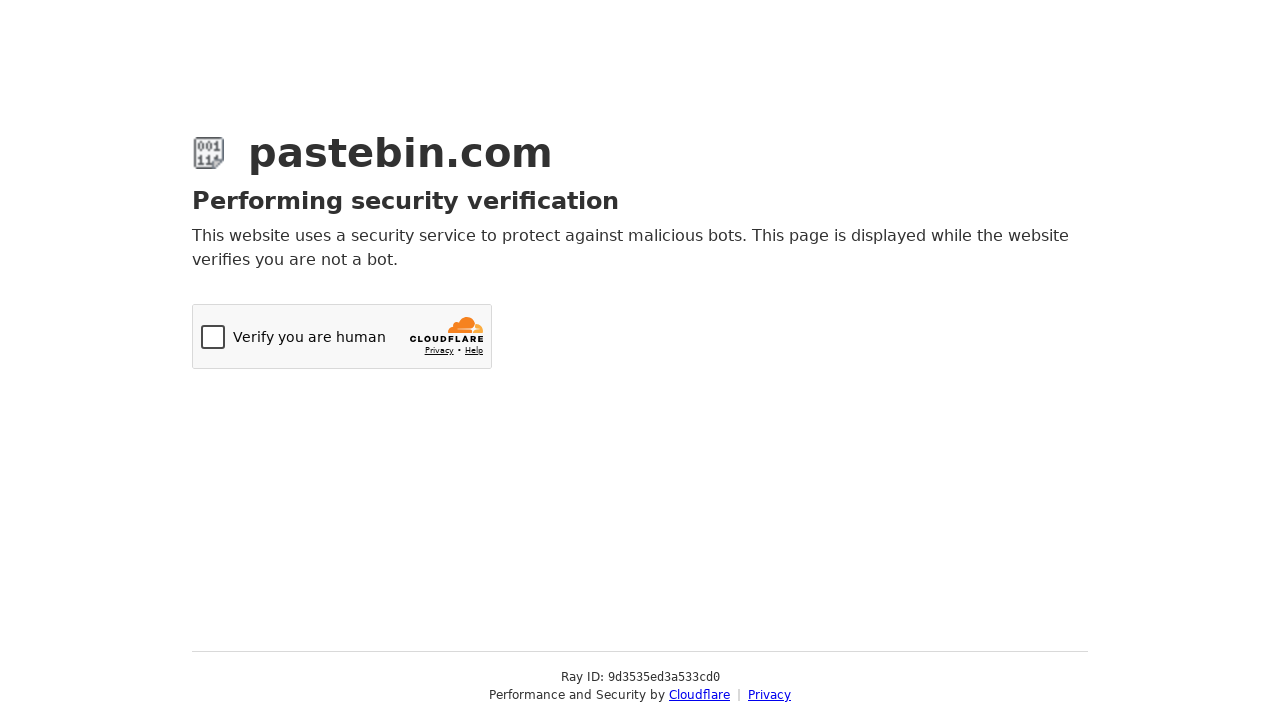